Tests the homepage carousel by clicking through multiple slides using the right arrow button

Starting URL: https://www.bmwmotorcycles.com/en/home.html#/filter-all

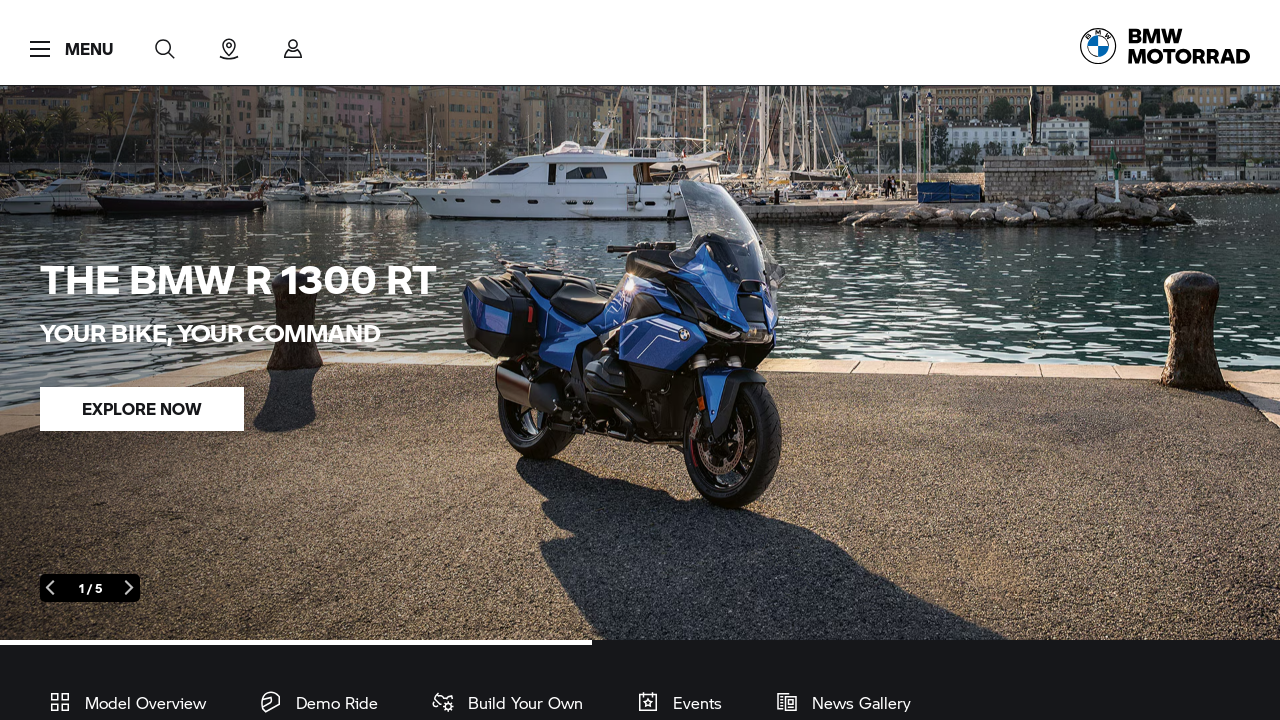

Clicked right arrow button to advance carousel to next slide at (125, 587) on xpath=//span[@class="rightArrow"]
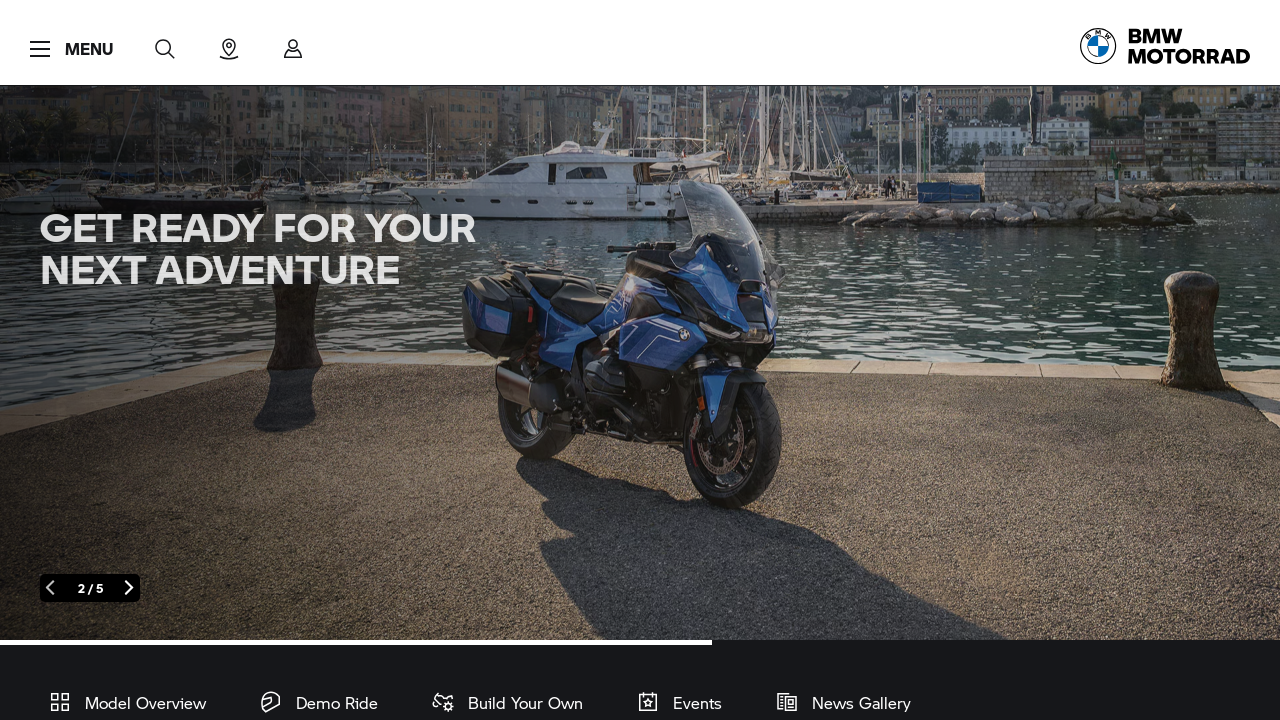

Waited 3 seconds for carousel transition
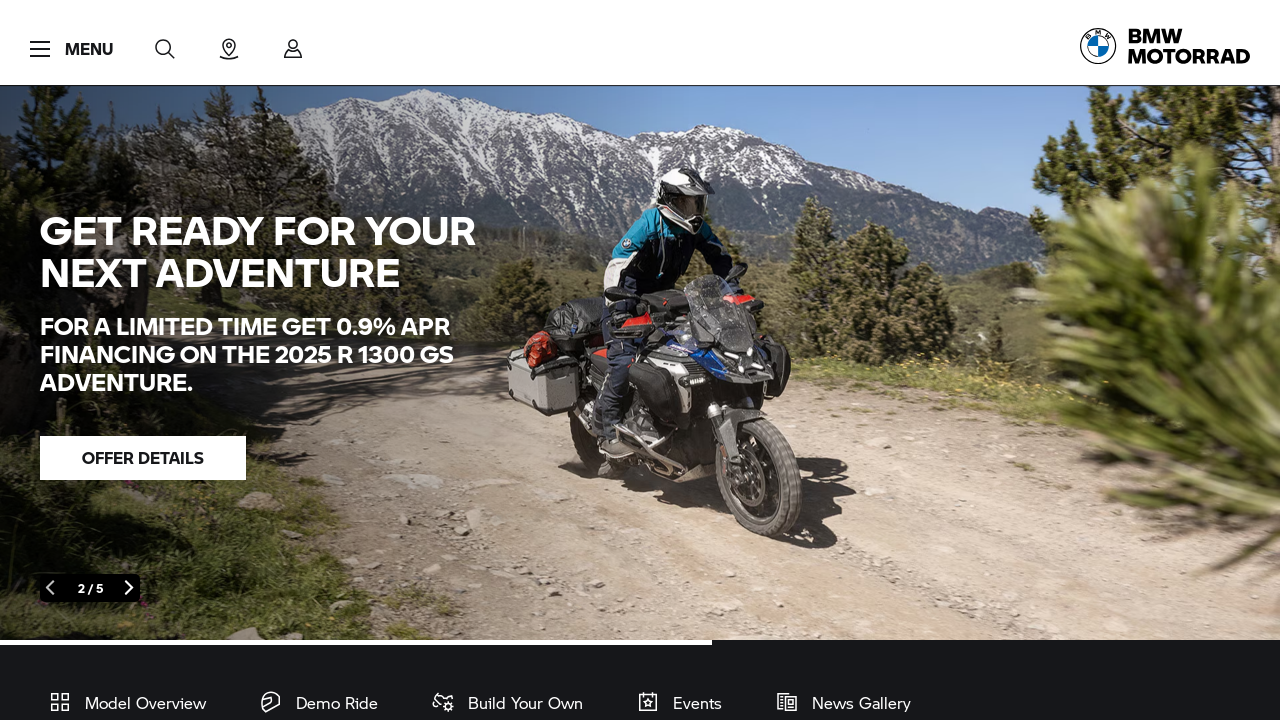

Clicked right arrow button to advance carousel to next slide at (125, 587) on xpath=//span[@class="rightArrow"]
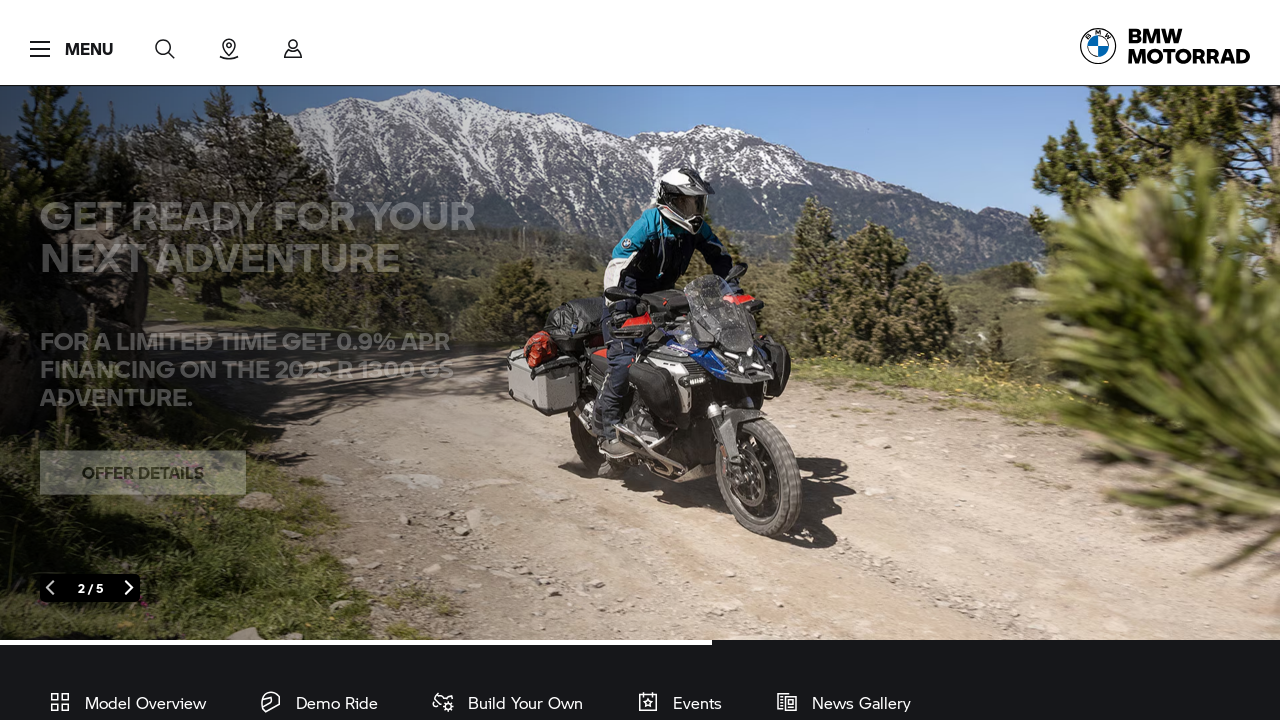

Waited 3 seconds for carousel transition
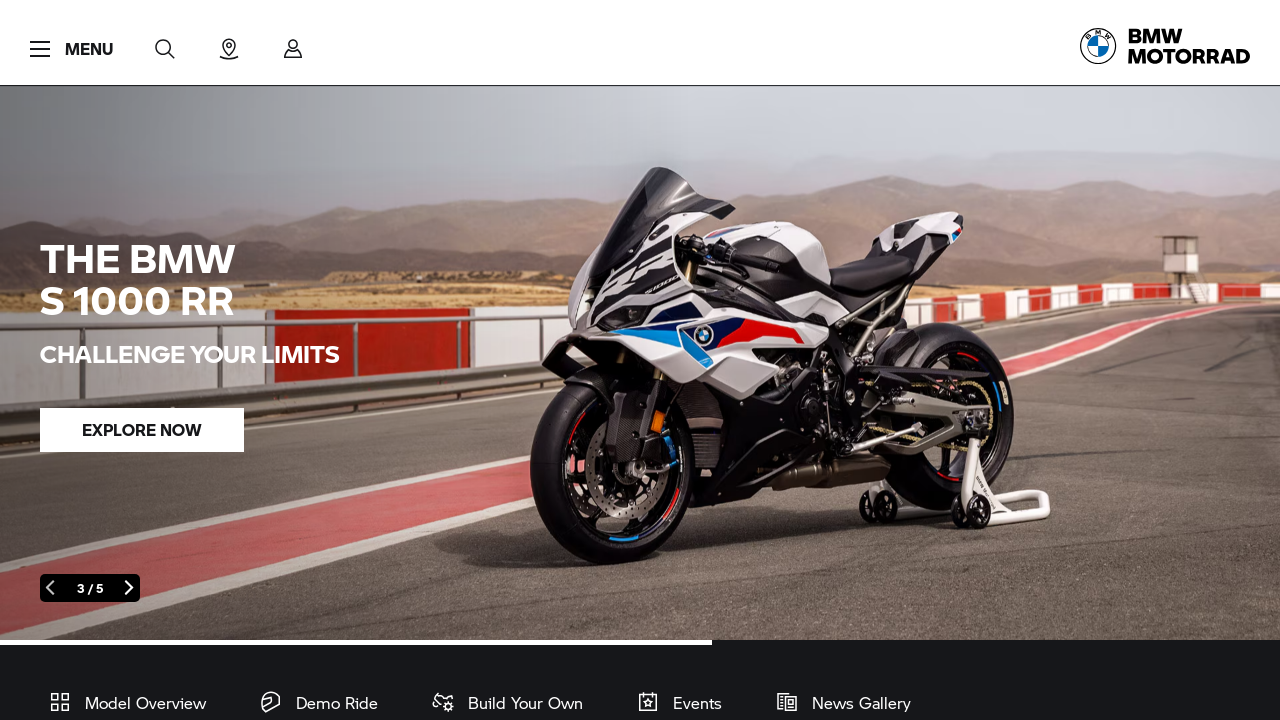

Clicked right arrow button to advance carousel to next slide at (125, 587) on xpath=//span[@class="rightArrow"]
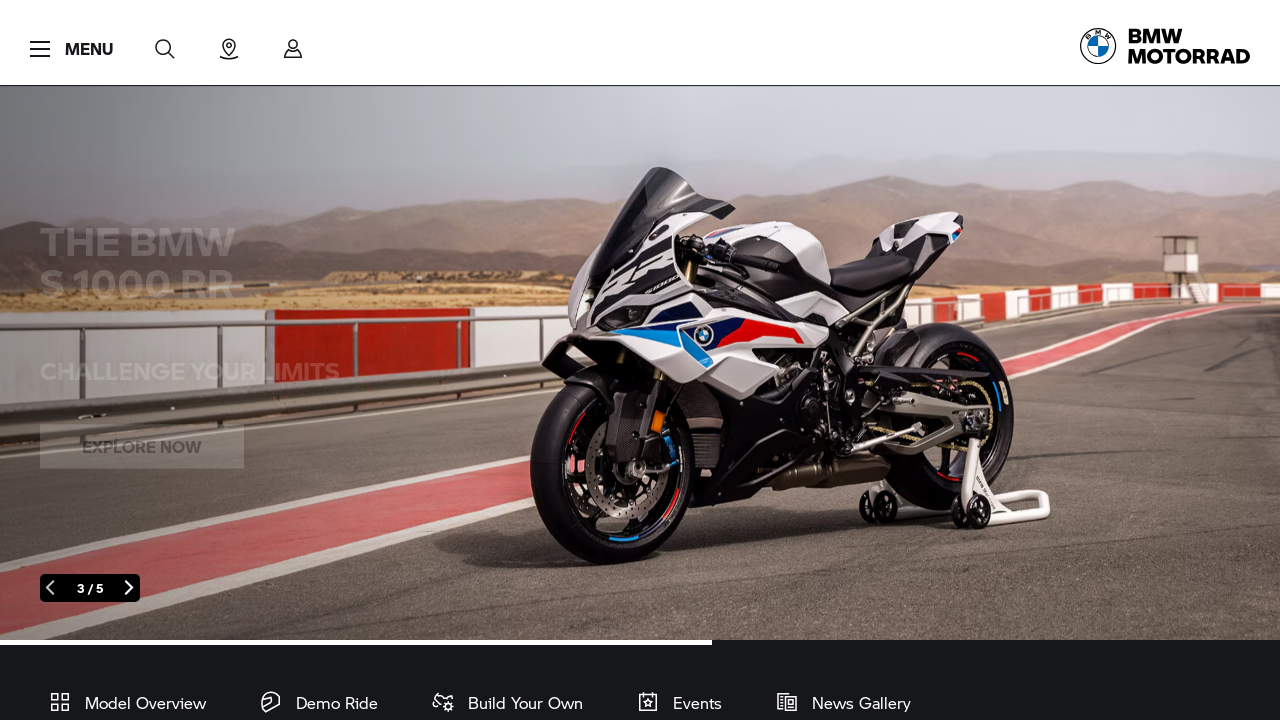

Waited 3 seconds for carousel transition
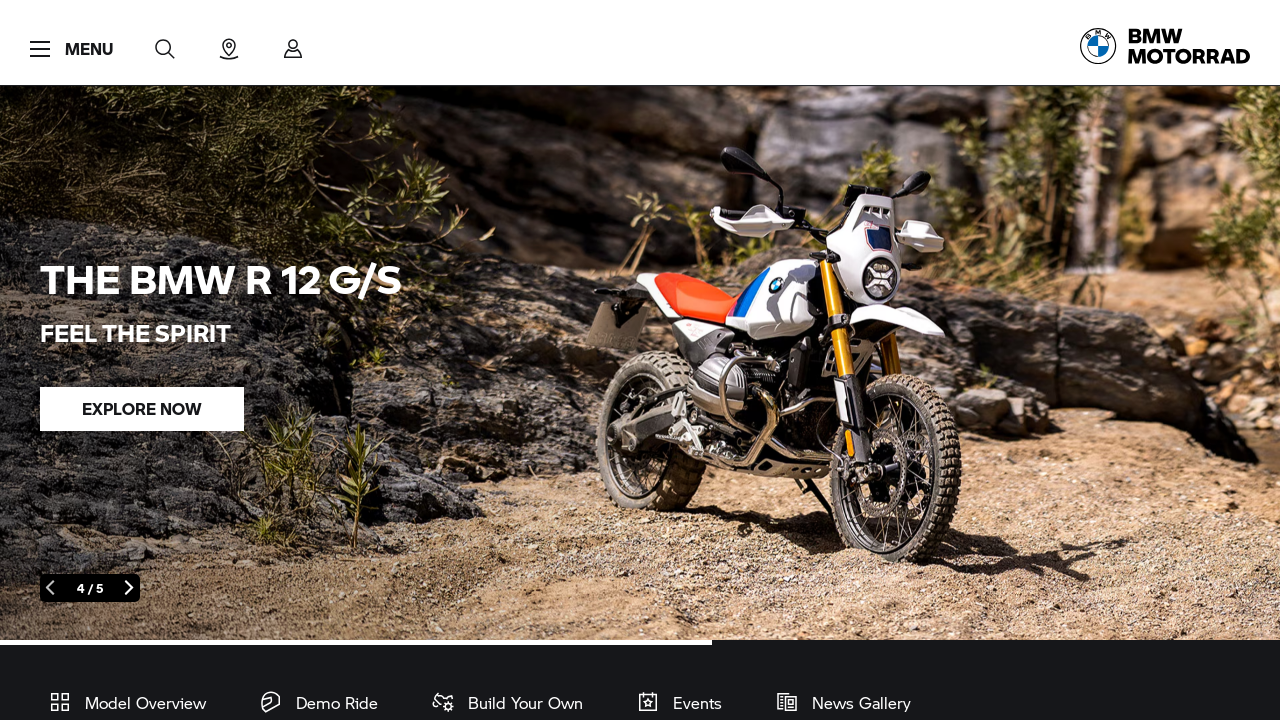

Clicked right arrow button to advance carousel to next slide at (125, 587) on xpath=//span[@class="rightArrow"]
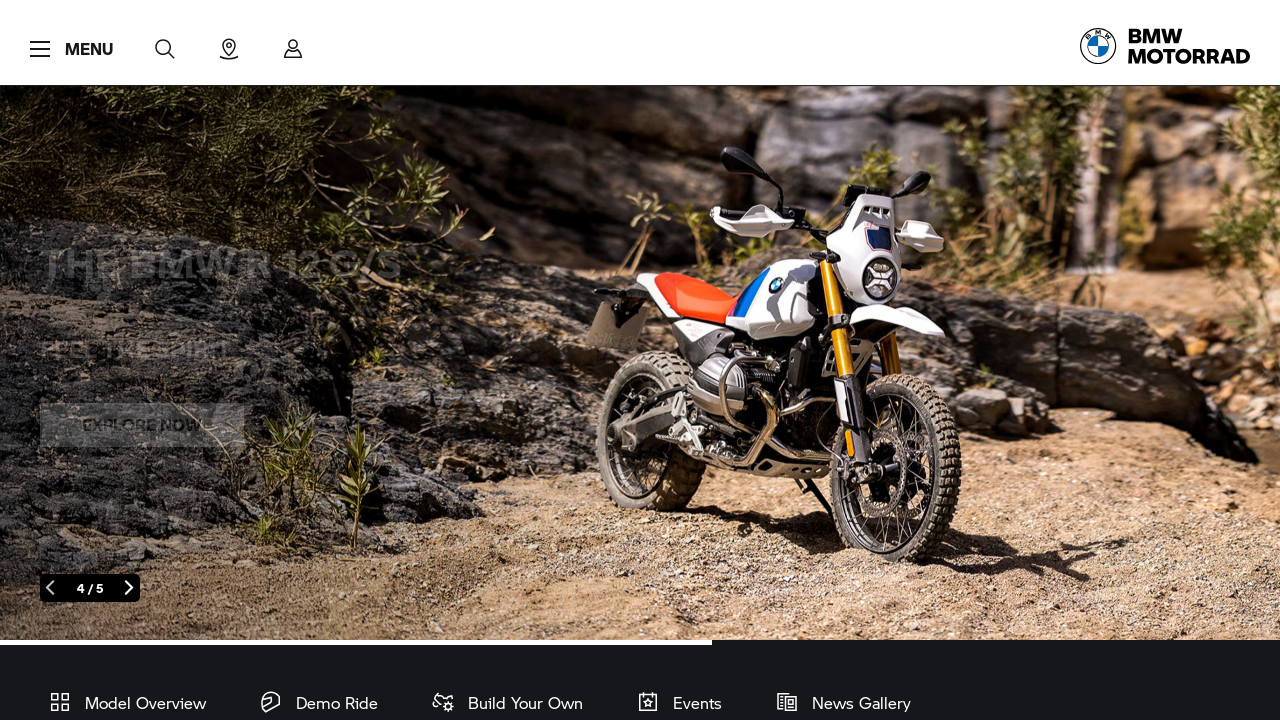

Waited 3 seconds for carousel transition
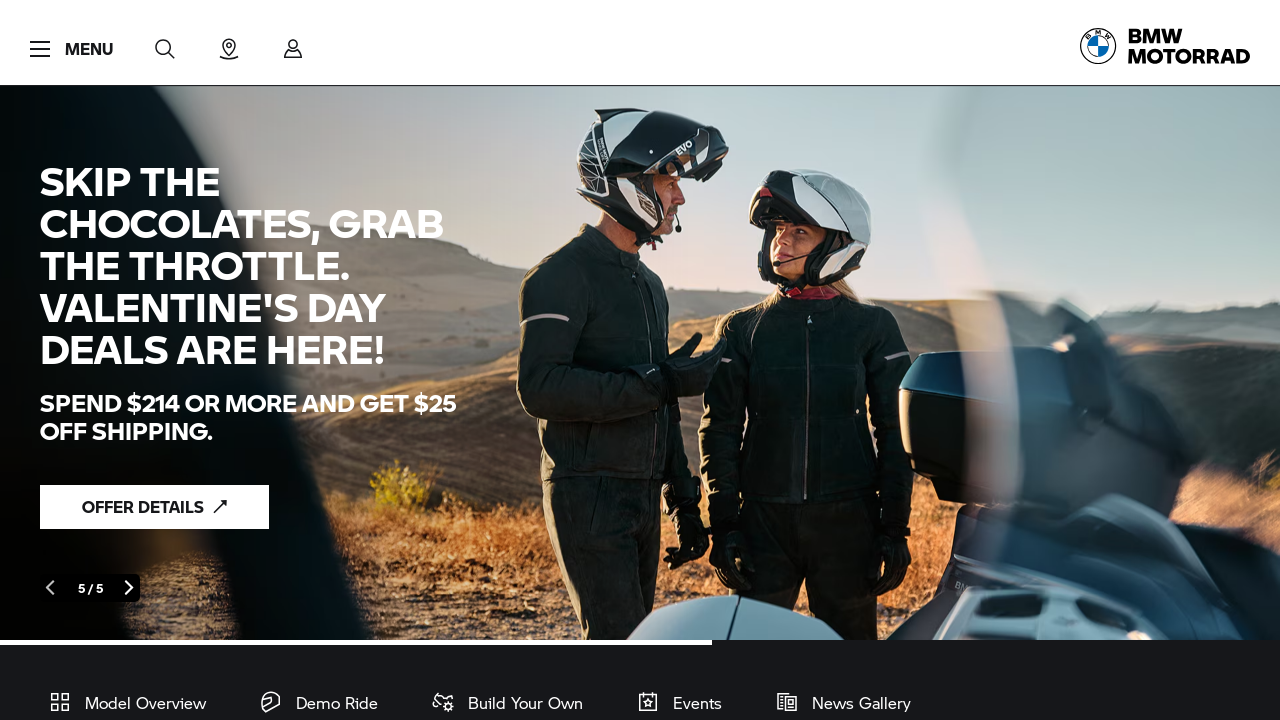

Clicked right arrow button to advance carousel to next slide at (125, 587) on xpath=//span[@class="rightArrow"]
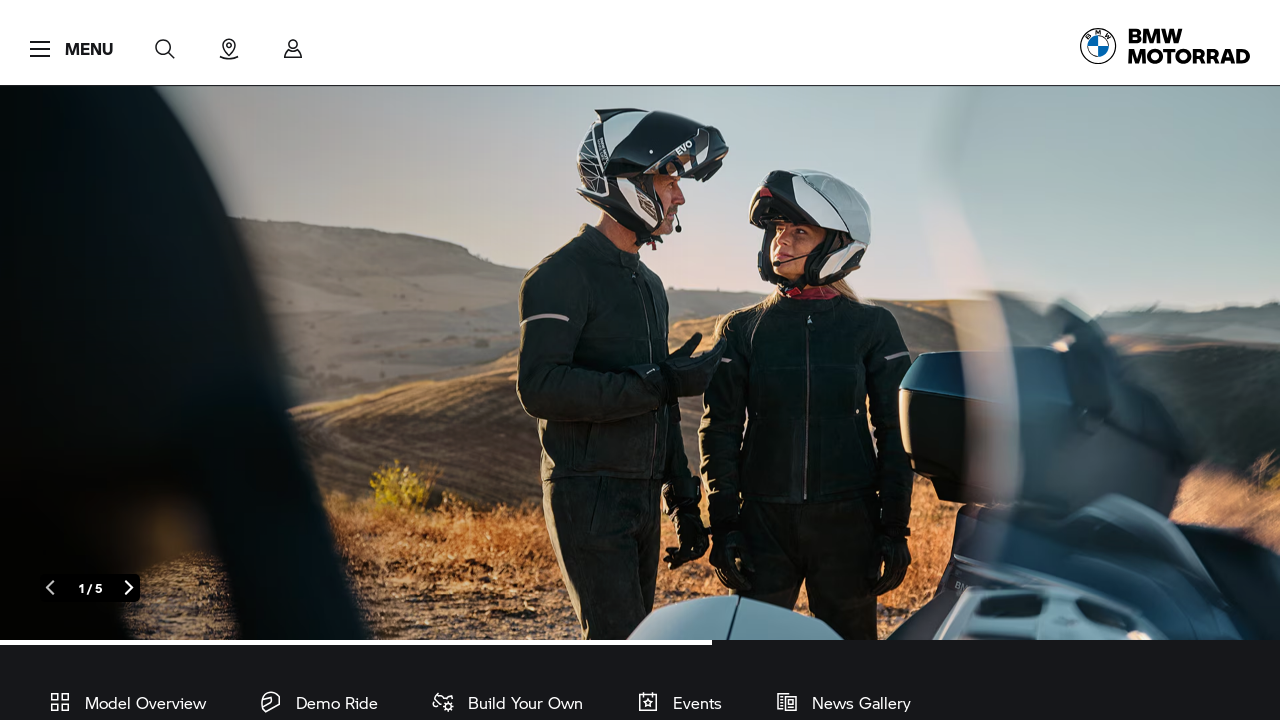

Waited 3 seconds for carousel transition
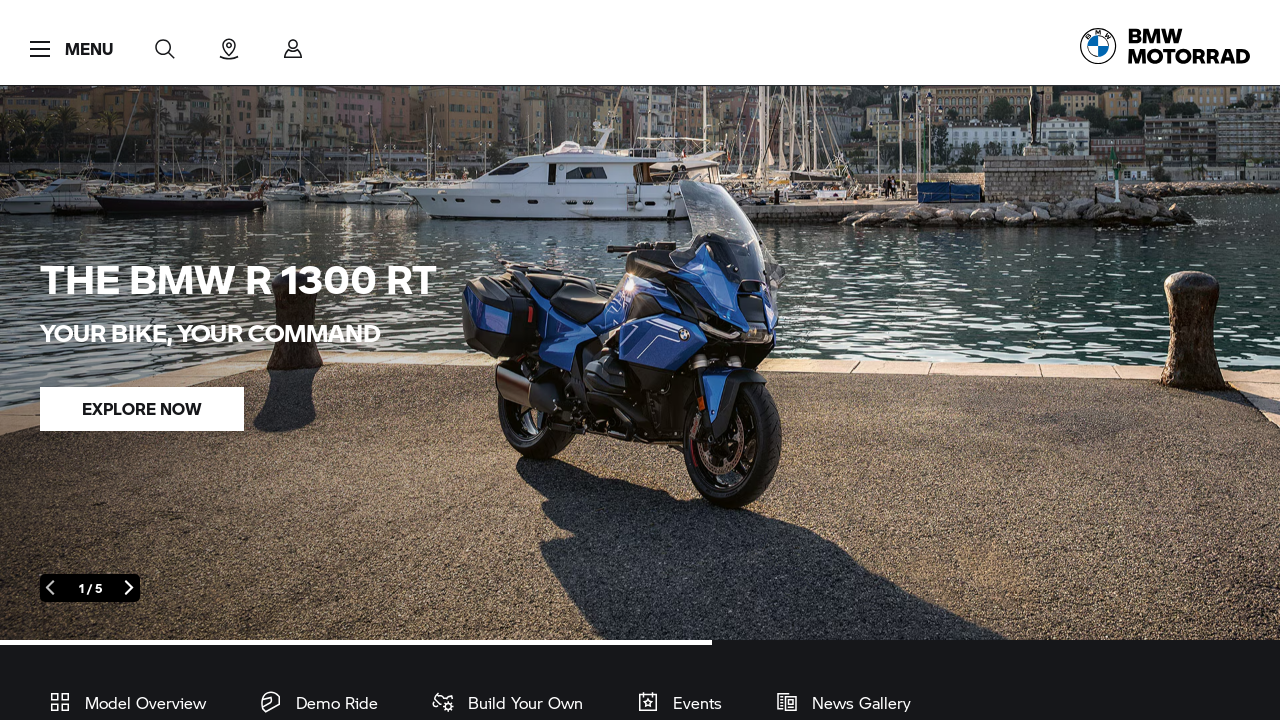

Clicked right arrow button to advance carousel to next slide at (125, 587) on xpath=//span[@class="rightArrow"]
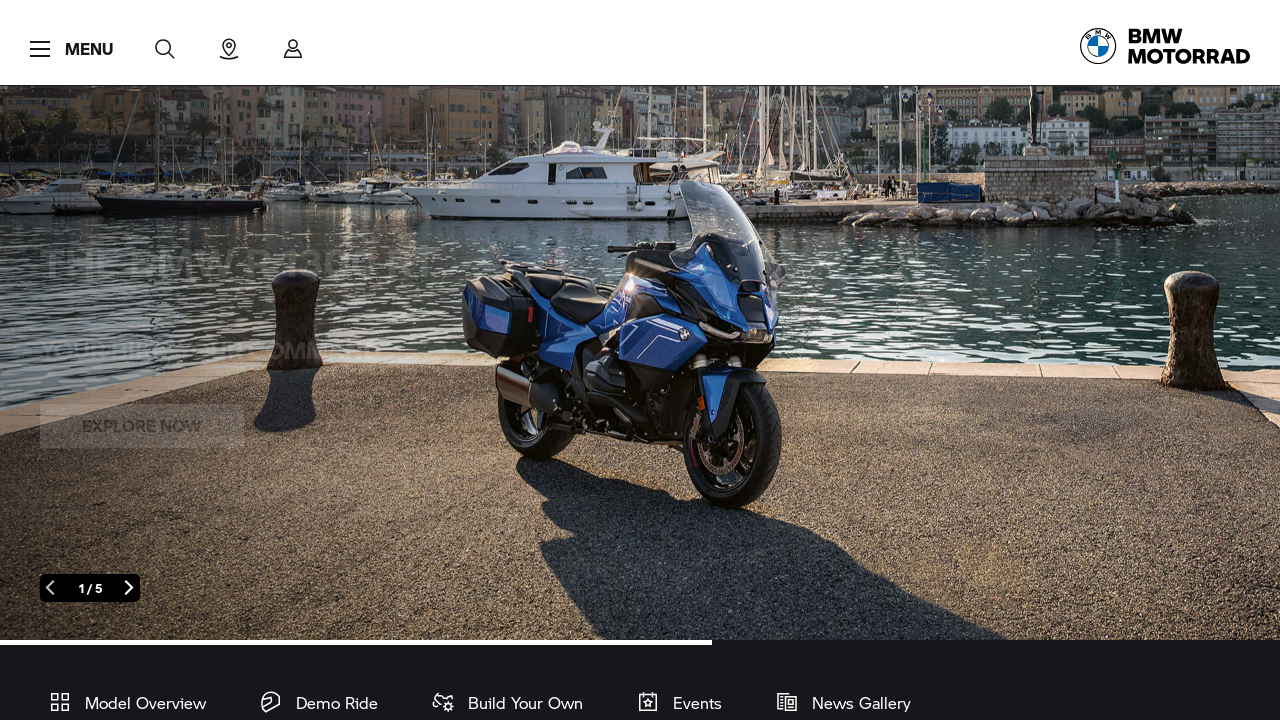

Waited 3 seconds for carousel transition
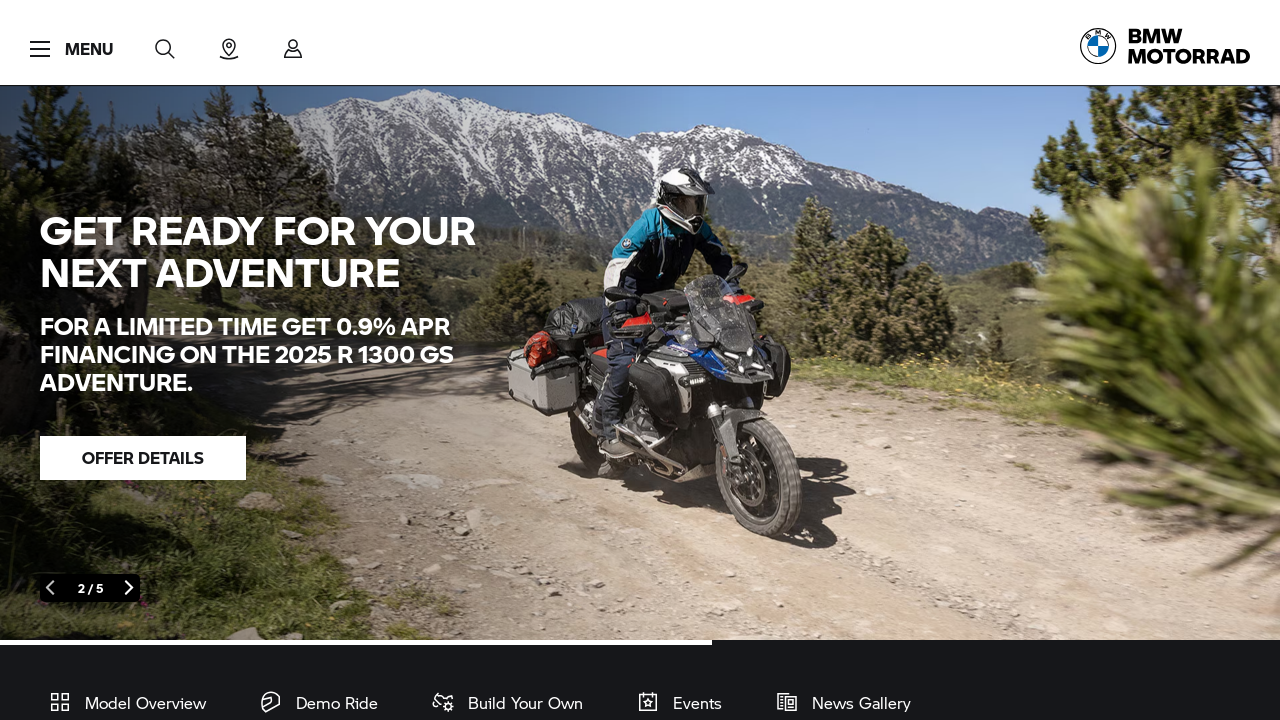

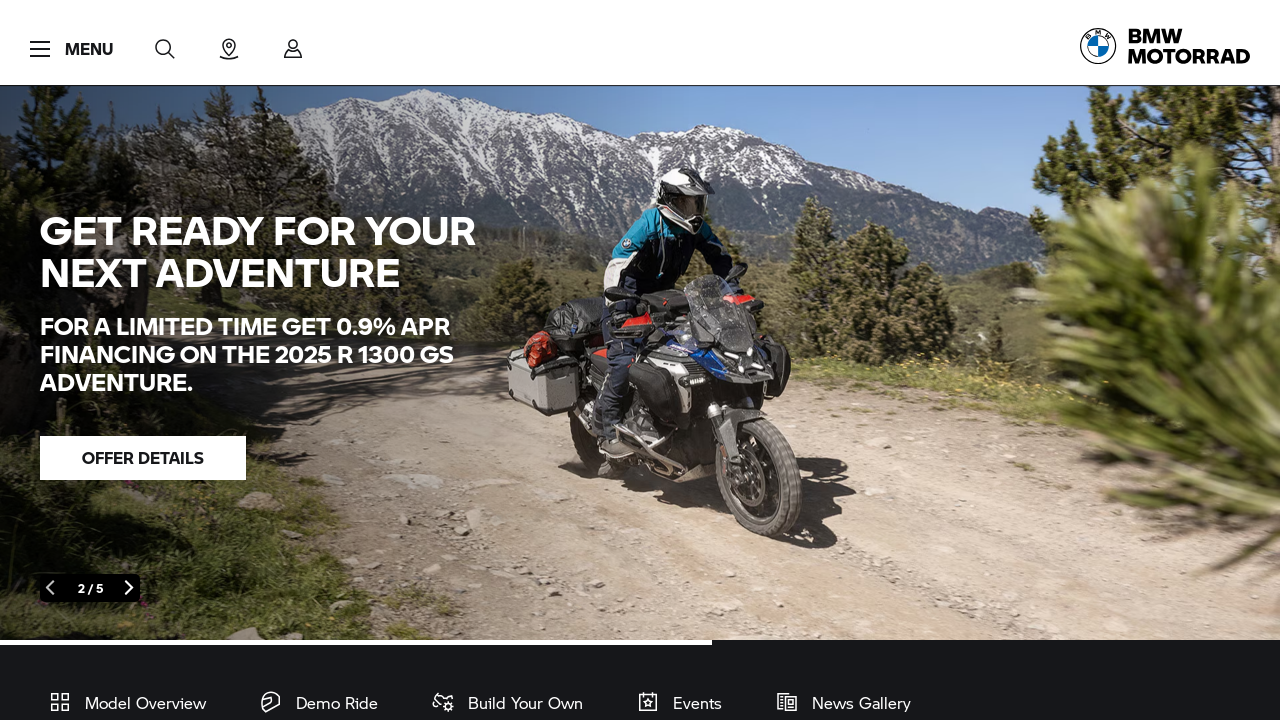